Tests filling a textarea with text content on a file download demo page.

Starting URL: https://www.lambdatest.com/selenium-playground/generate-file-to-download-demo

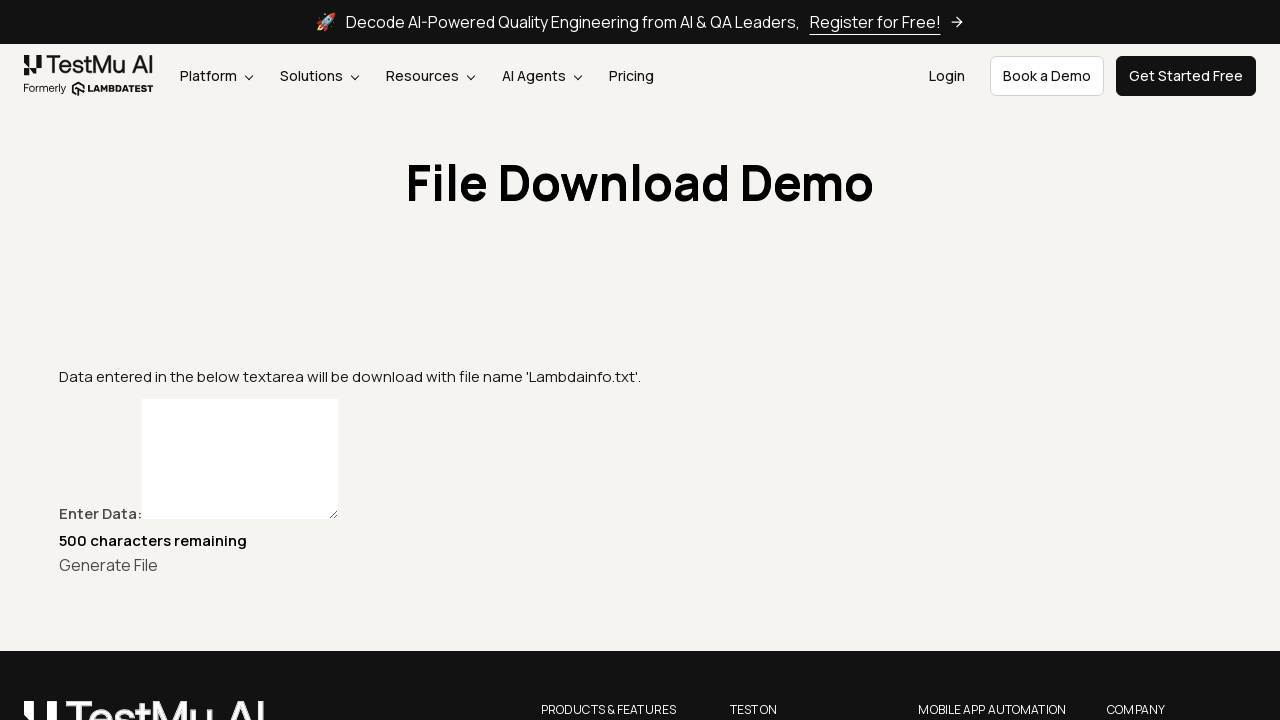

Navigated to file download demo page
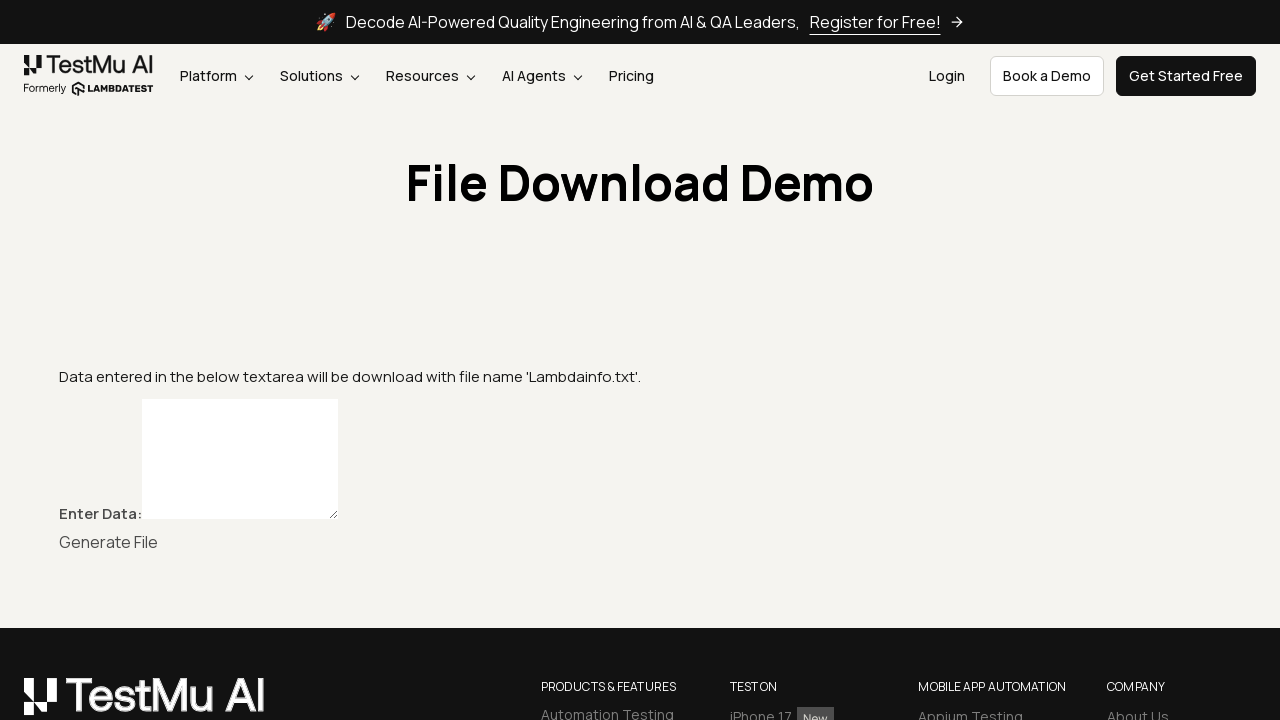

Filled textarea with test content for file download on #textbox
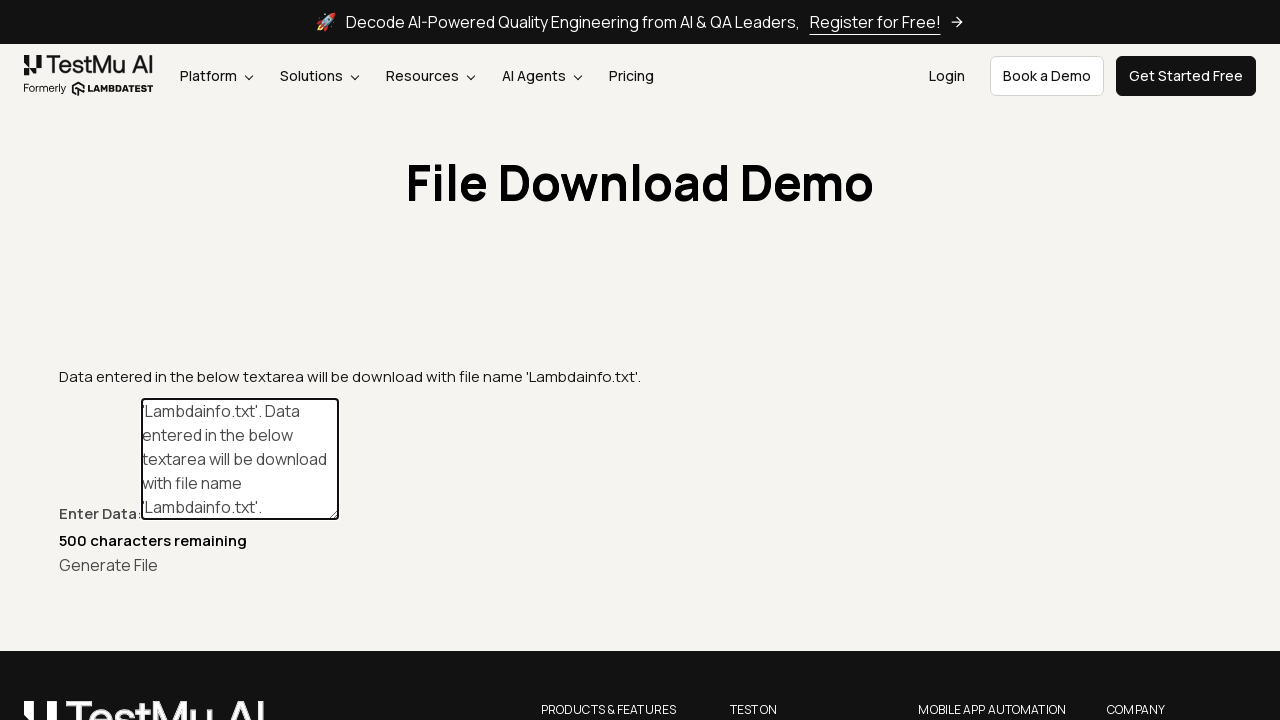

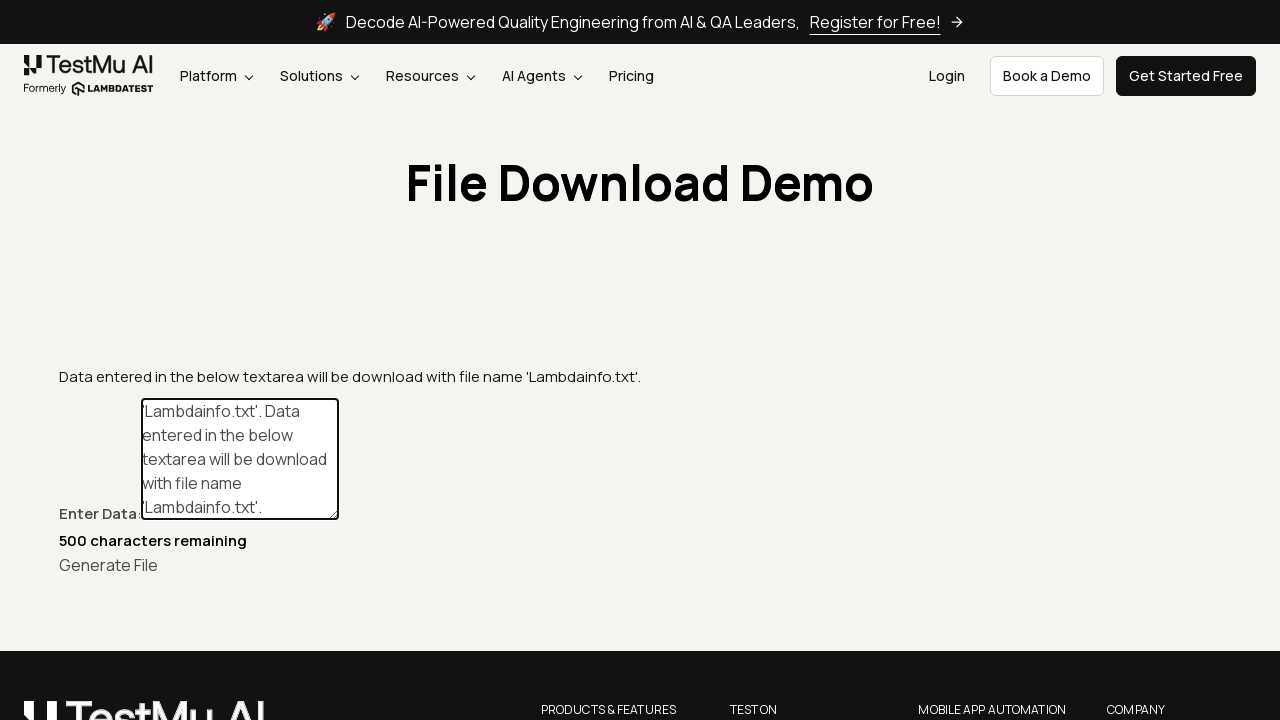